Clicks the first checkbox and verifies it becomes checked

Starting URL: http://the-internet.herokuapp.com/checkboxes

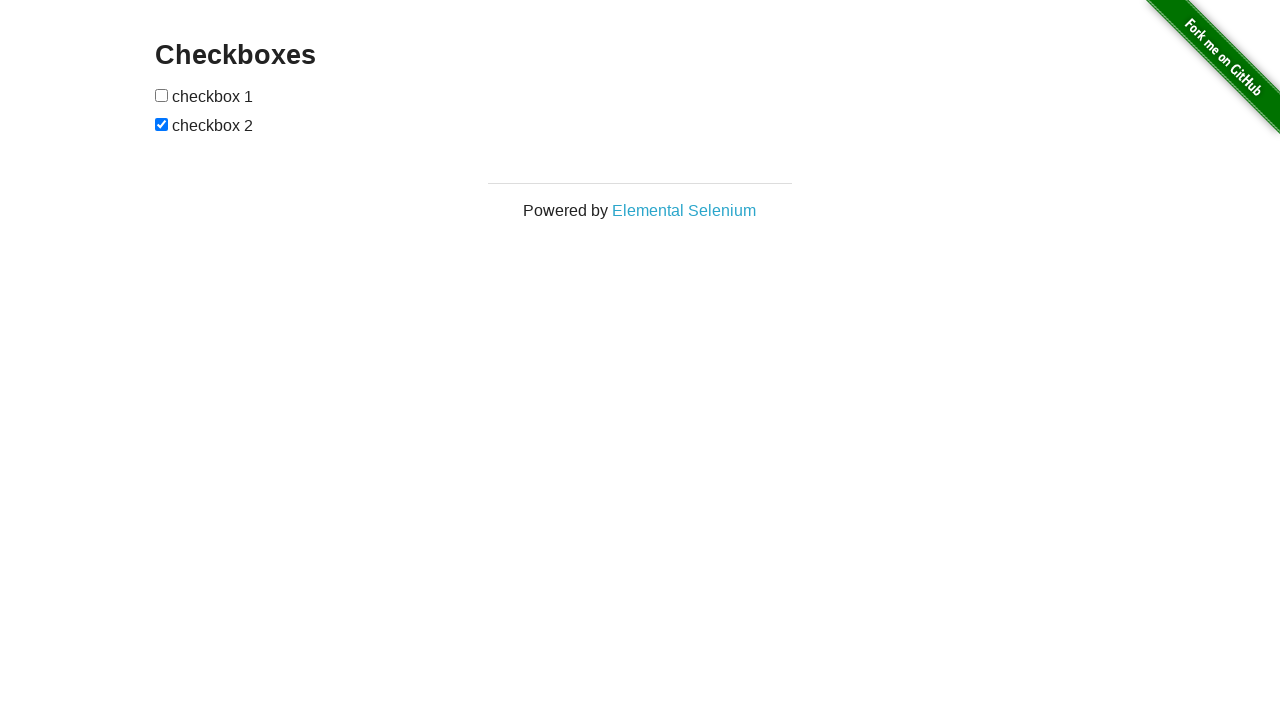

Waited for checkboxes to be present on the page
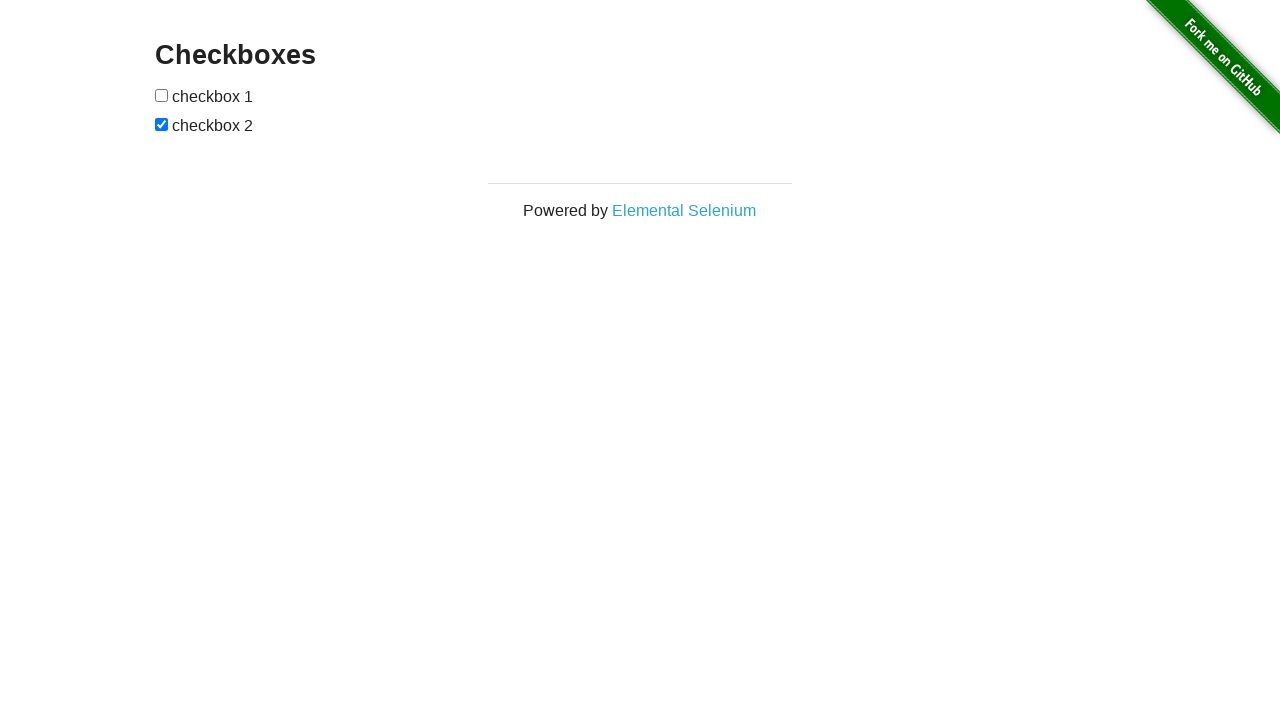

Clicked the first checkbox at (162, 95) on [type='checkbox'] >> nth=0
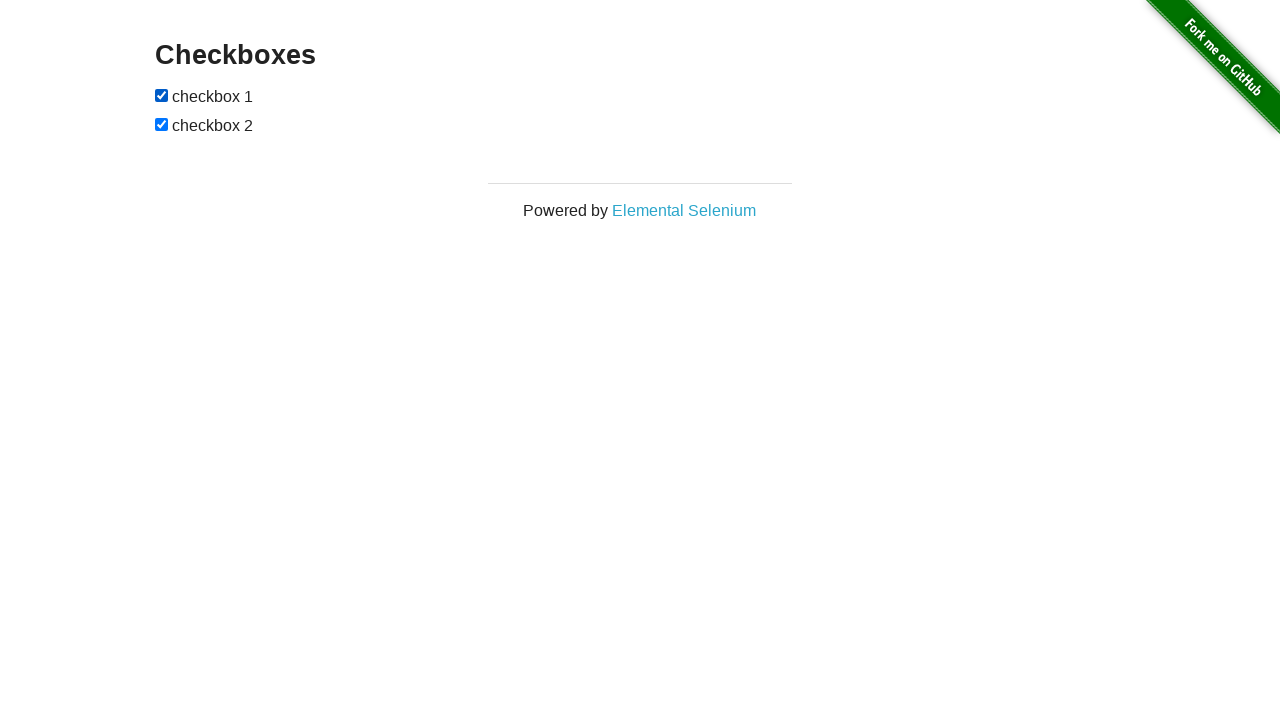

Verified that the first checkbox is now checked
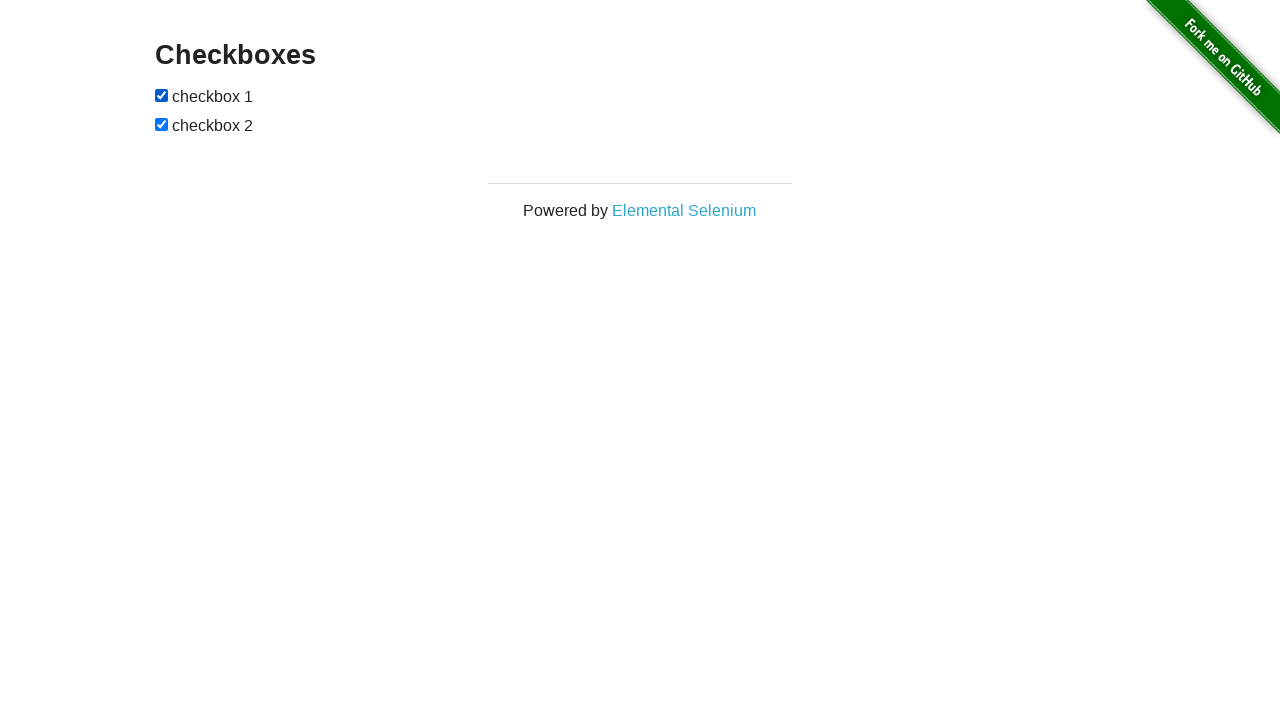

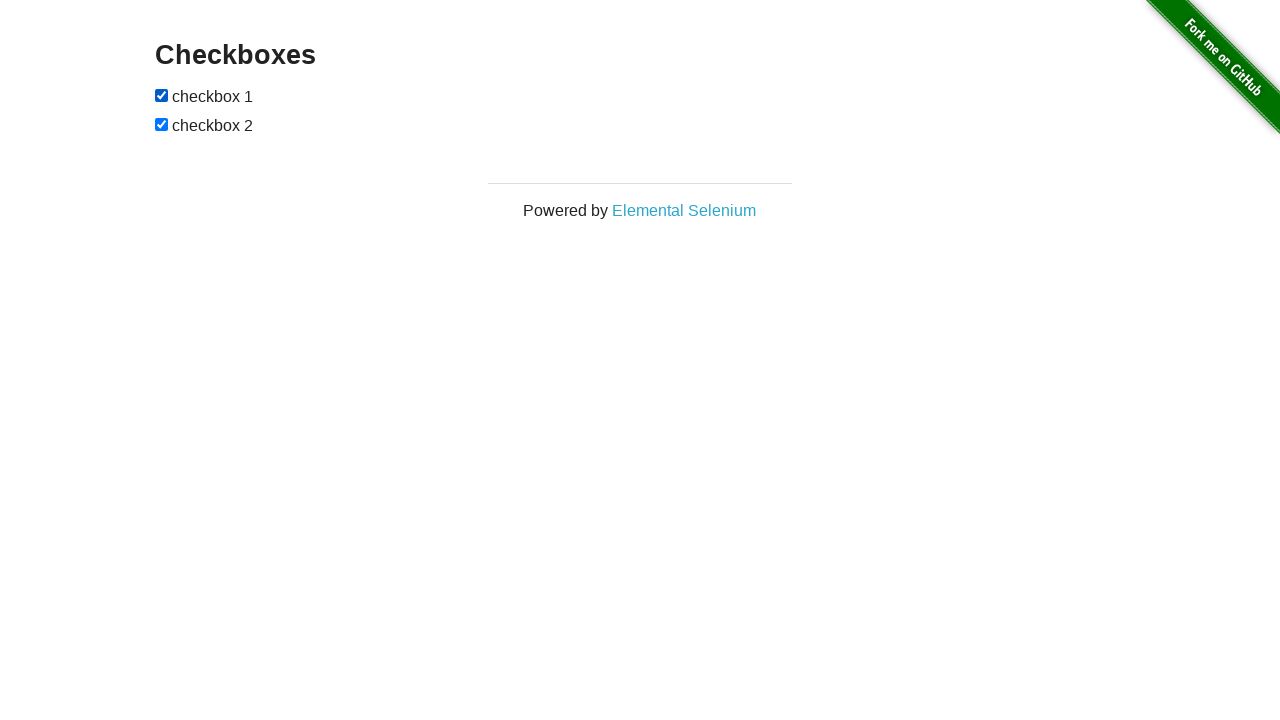